Tests multi-window/tab functionality by opening a new tab, navigating to a different page to extract course name text, then switching back to the original tab to fill a form field with that text.

Starting URL: https://rahulshettyacademy.com/angularpractice/

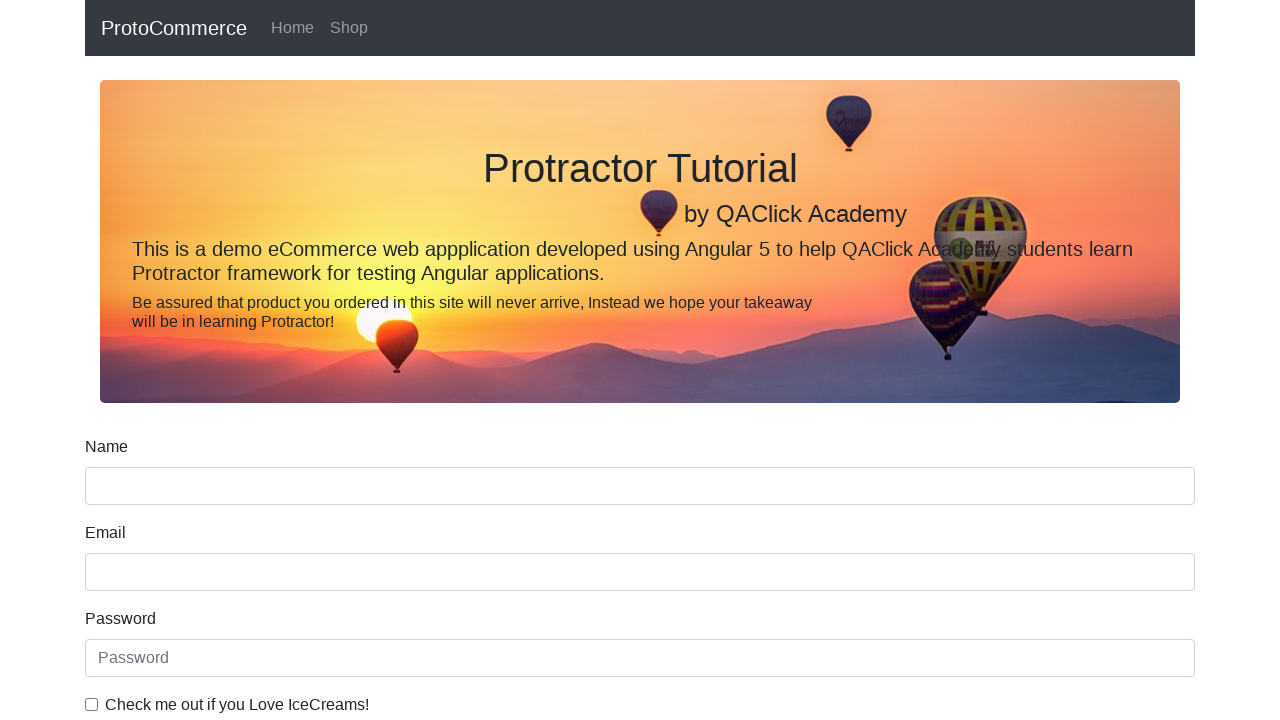

Opened a new tab/page
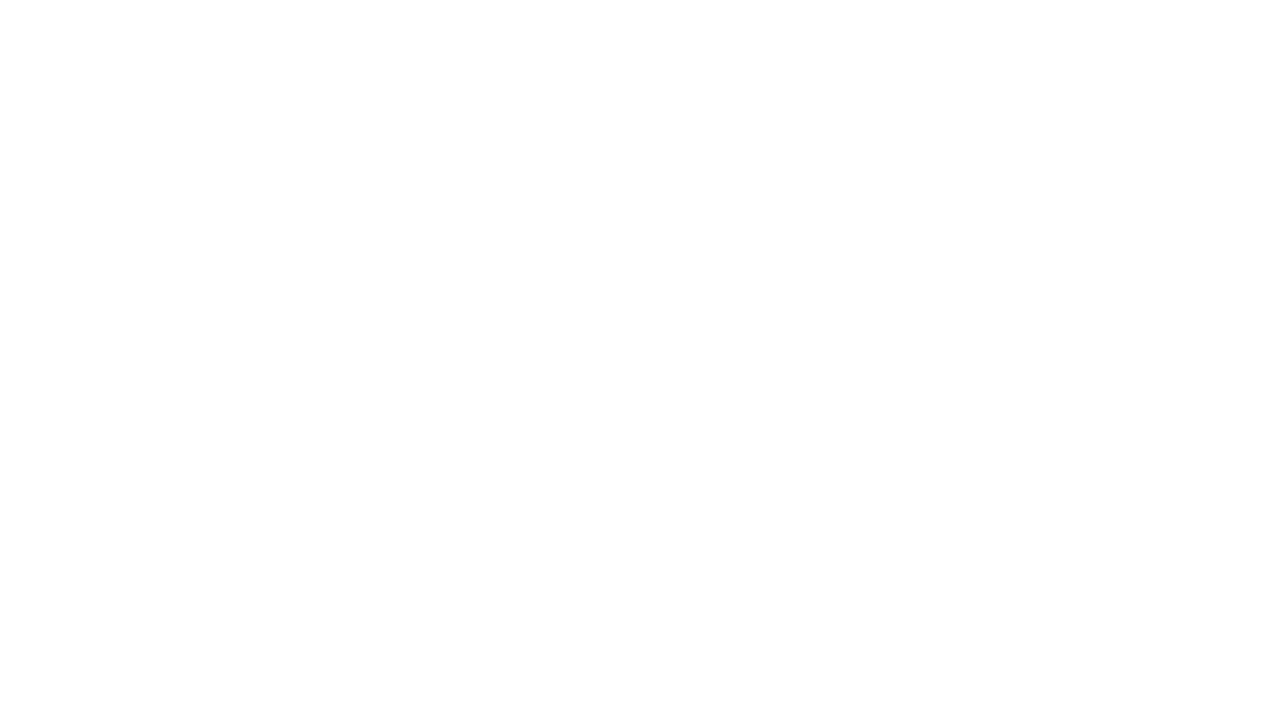

Navigated to courses page (https://rahulshettyacademy.com/#/index/)
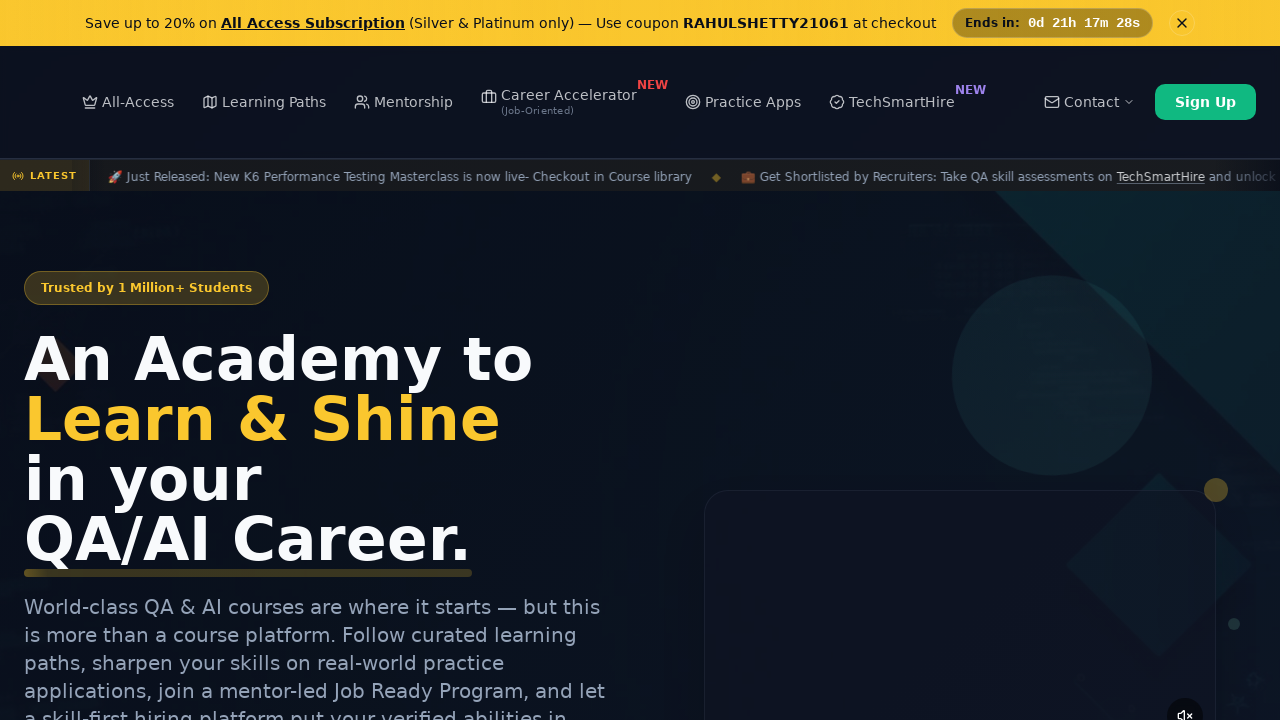

Course elements loaded on the page
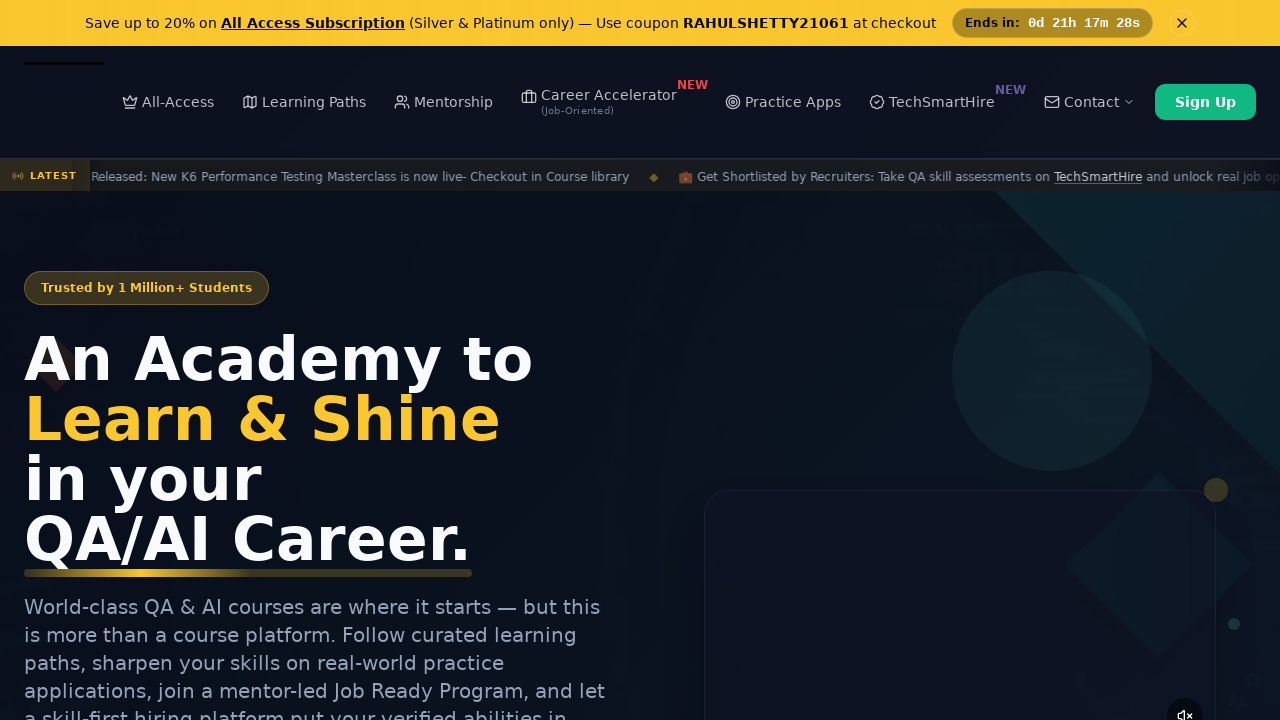

Located course element selectors
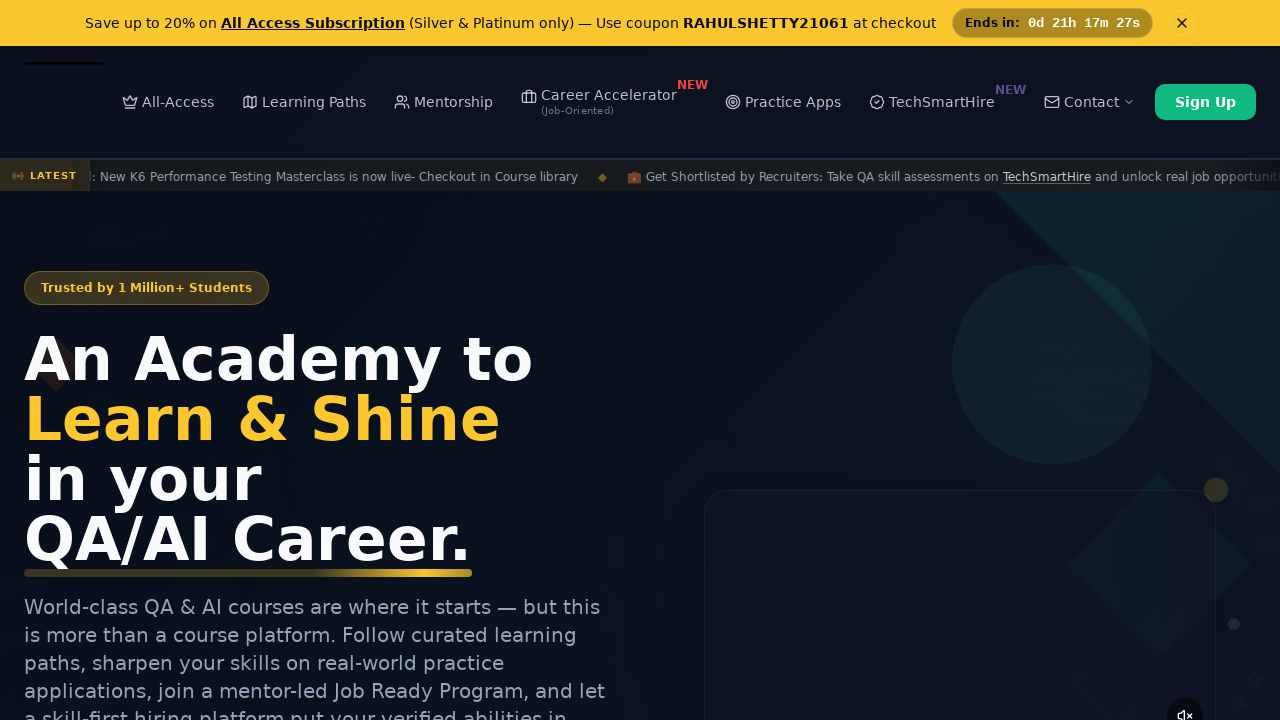

Extracted course name text: 'Playwright Testing'
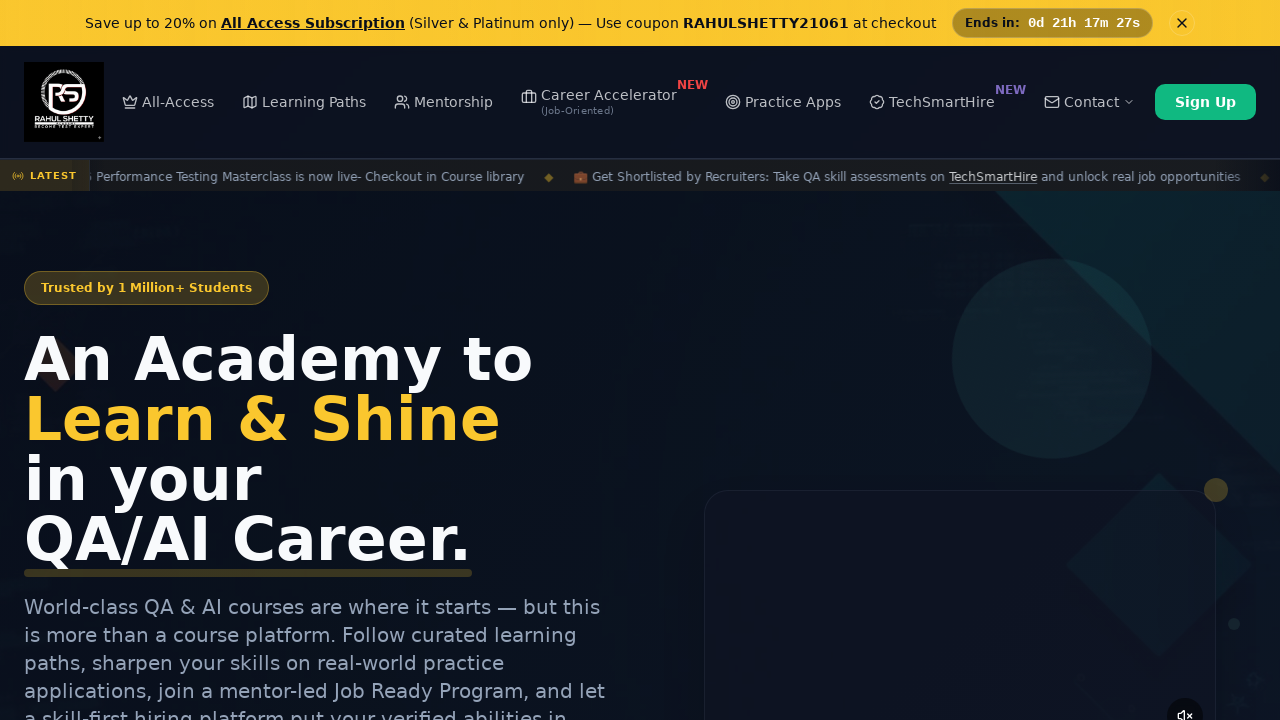

Switched back to original tab/page
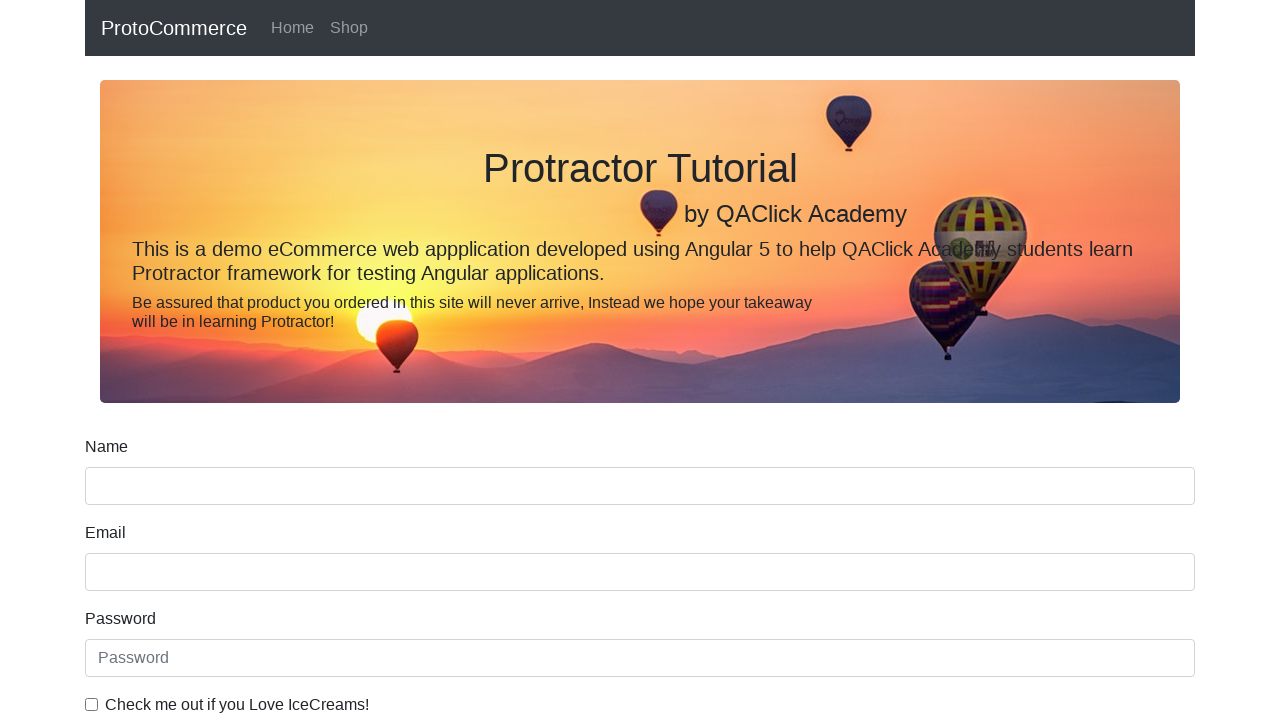

Filled name field with course name: 'Playwright Testing' on input[name='name']
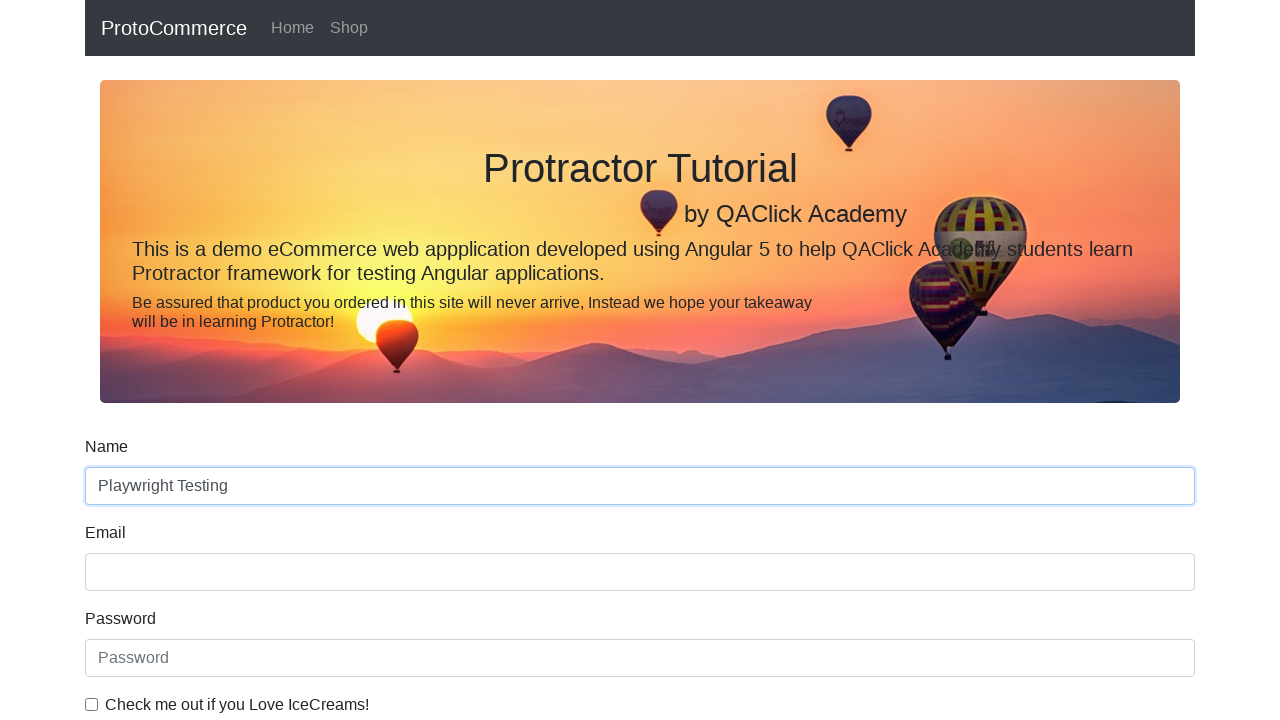

Waited 500ms for name field to be filled
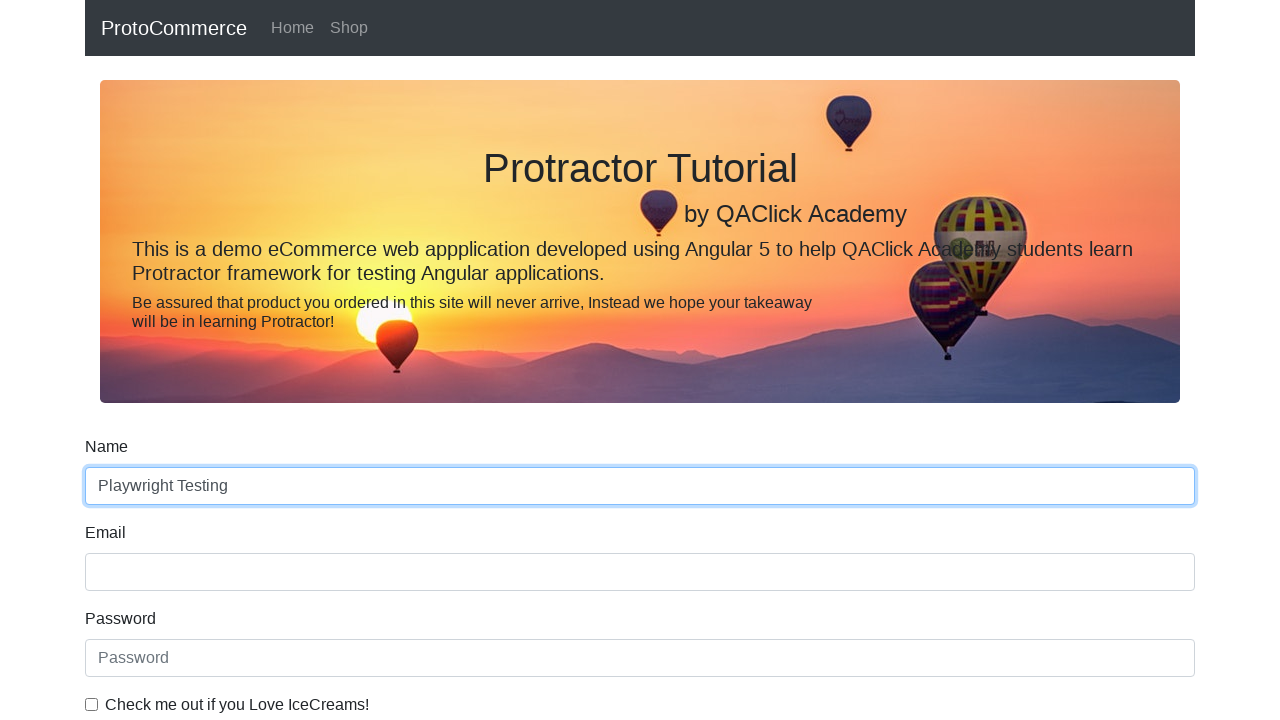

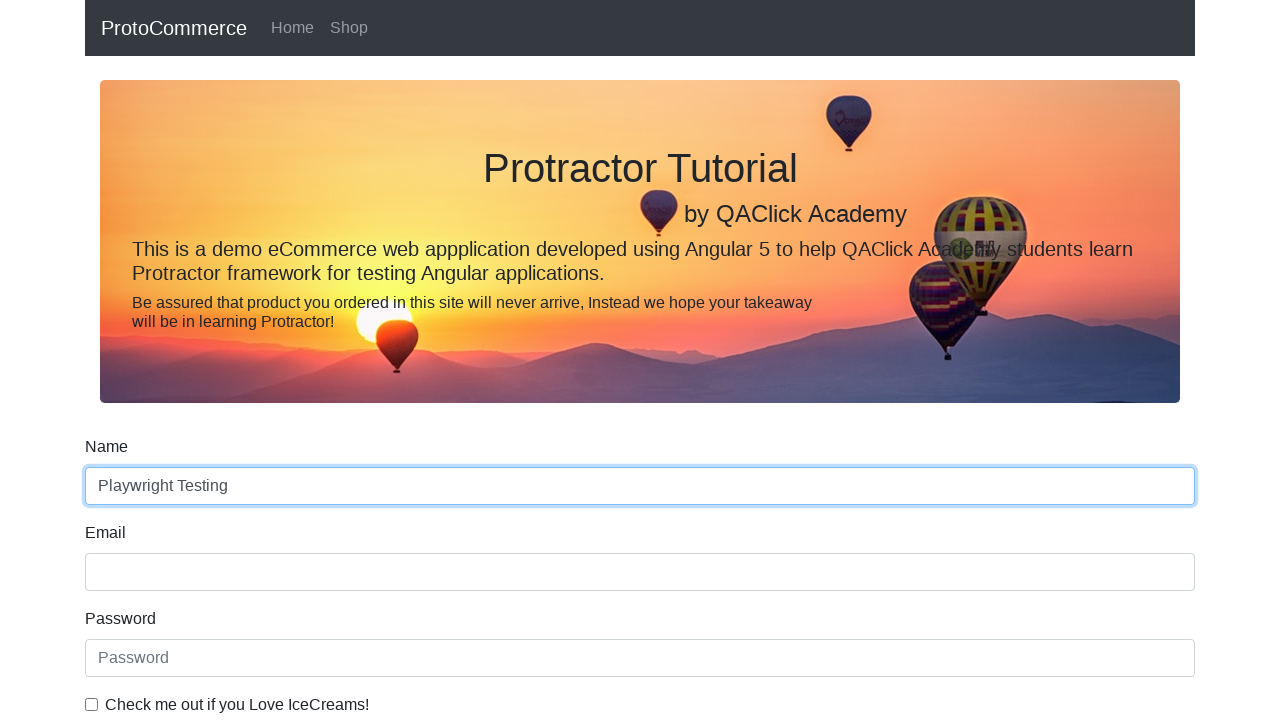